Tests product navigation by clicking on "The forest" book link and verifying the correct product page URL is loaded.

Starting URL: https://keybooks.ro/shop/

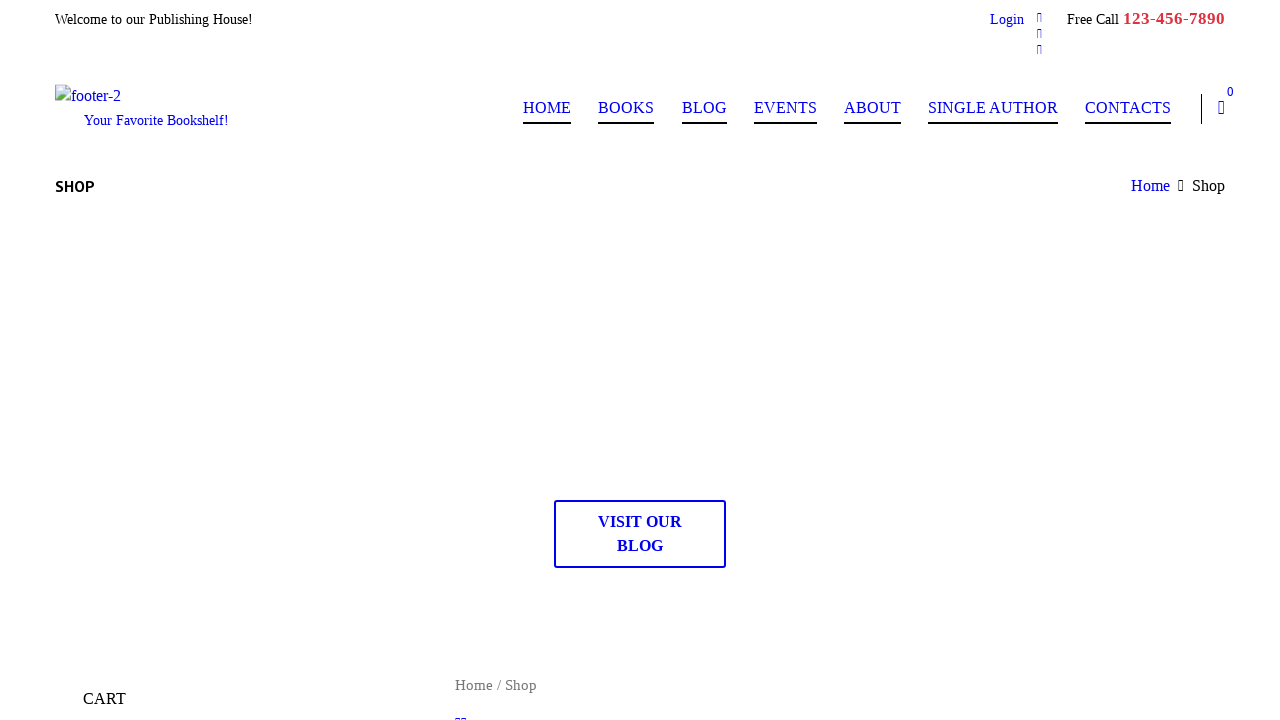

Clicked on 'The forest' book link at (487, 361) on text=The forest
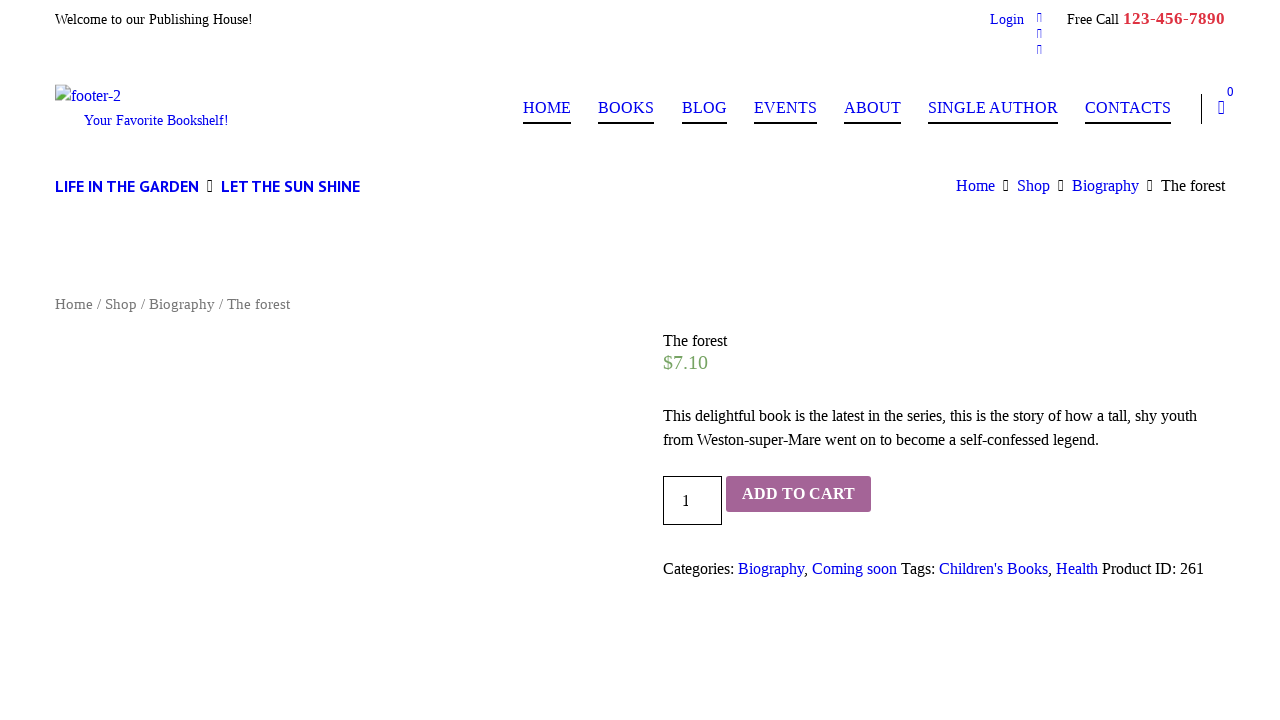

Verified navigation to 'The forest' product page at https://keybooks.ro/shop/the-forest/
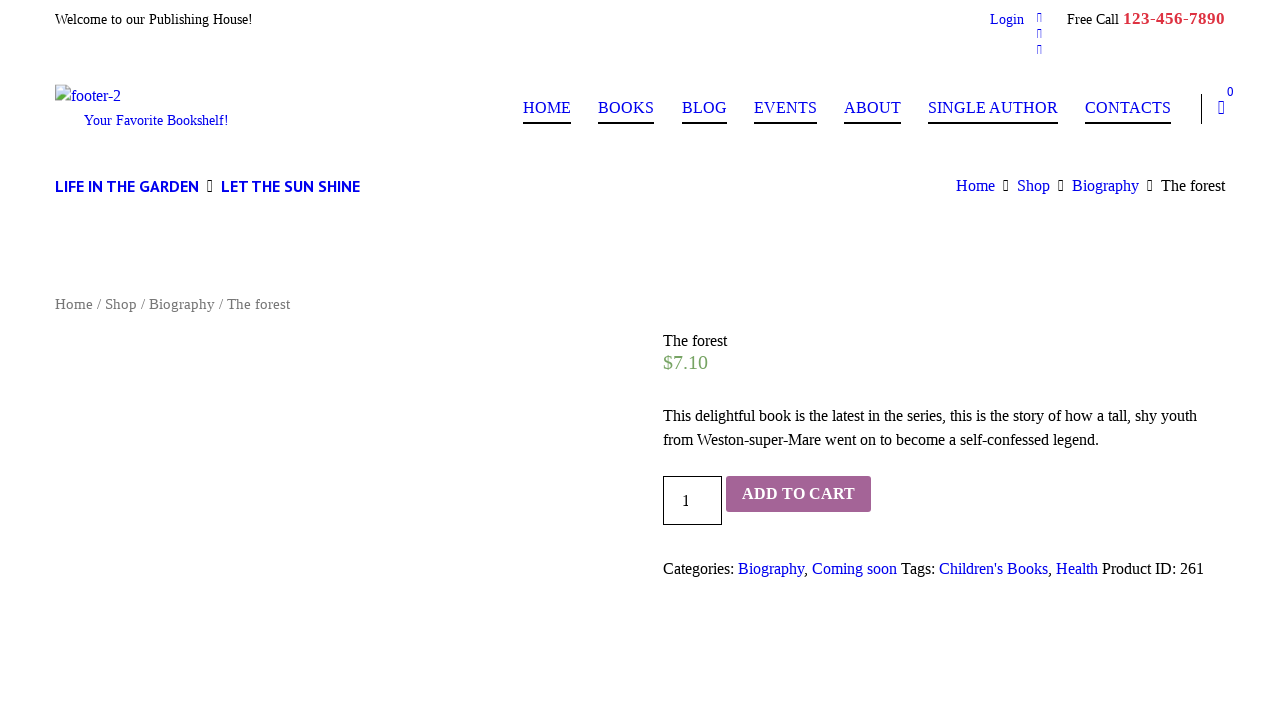

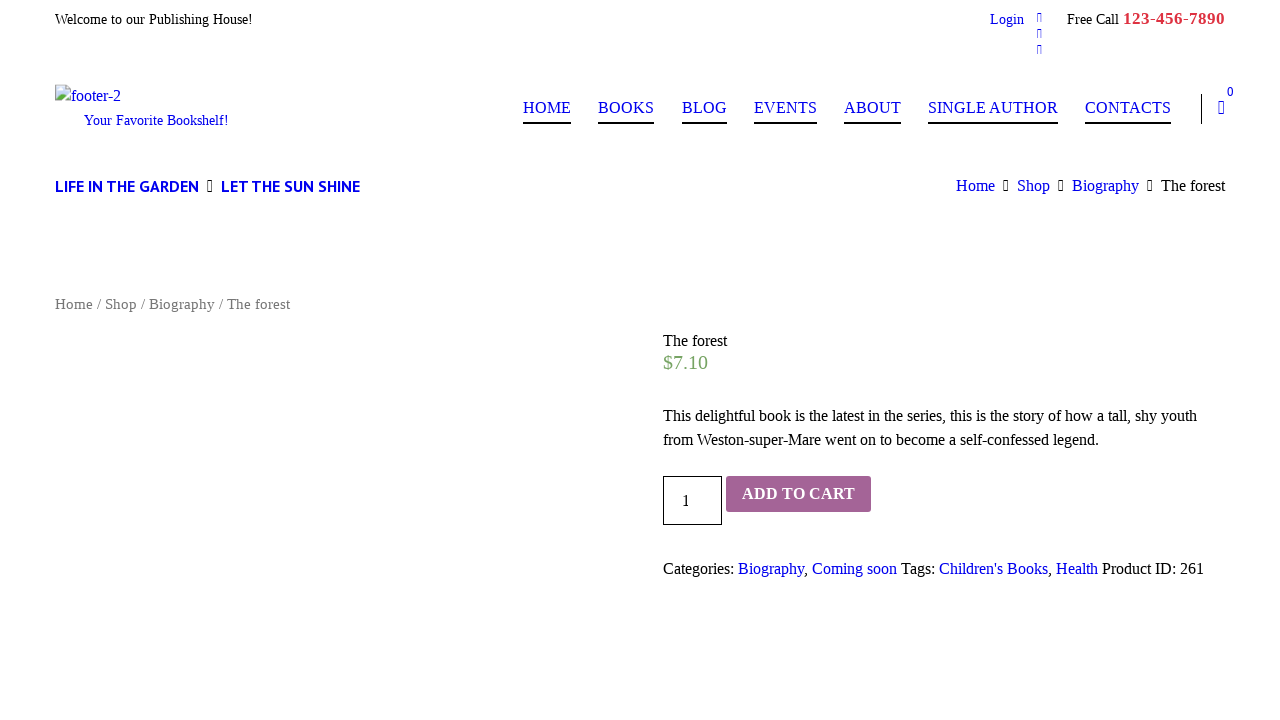